Tests handling of page refresh by navigating to a test automation practice site, refreshing the page, and then filling in a name field to demonstrate stale element handling

Starting URL: https://testautomationpractice.blogspot.com/

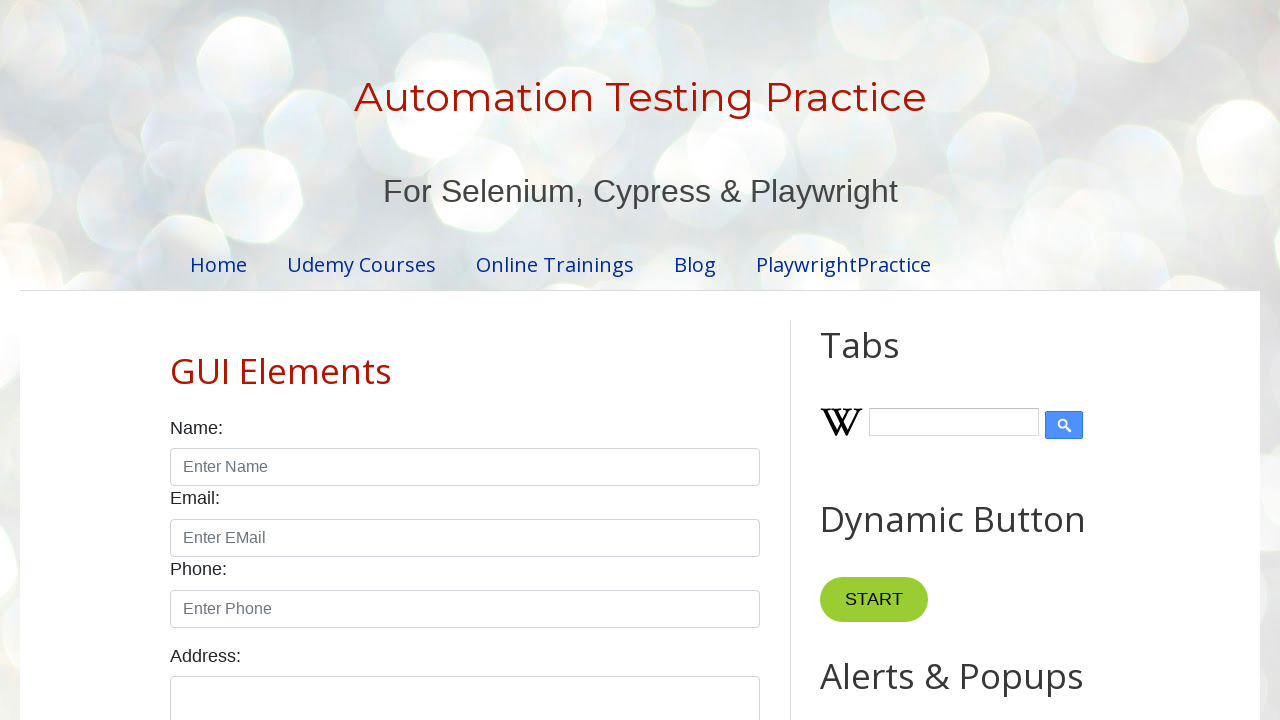

Navigated to test automation practice site and refreshed the page
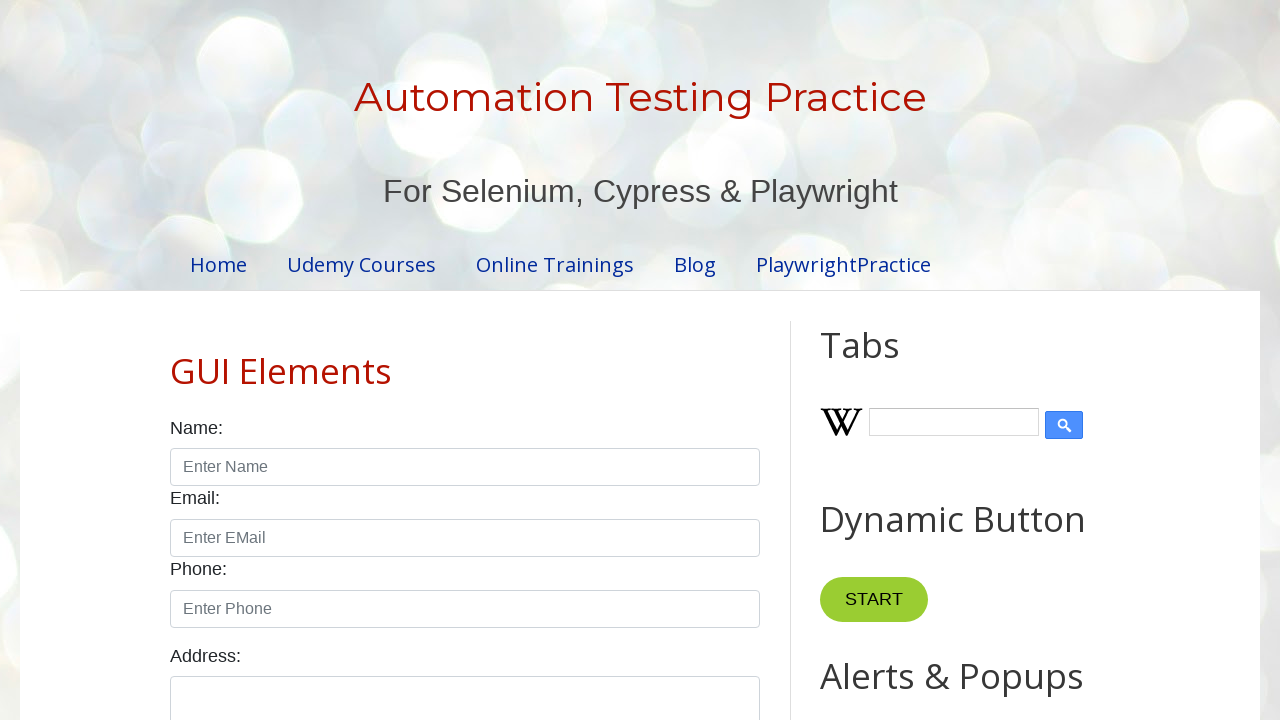

Filled name field with 'shadab' after page refresh to demonstrate stale element handling on #name
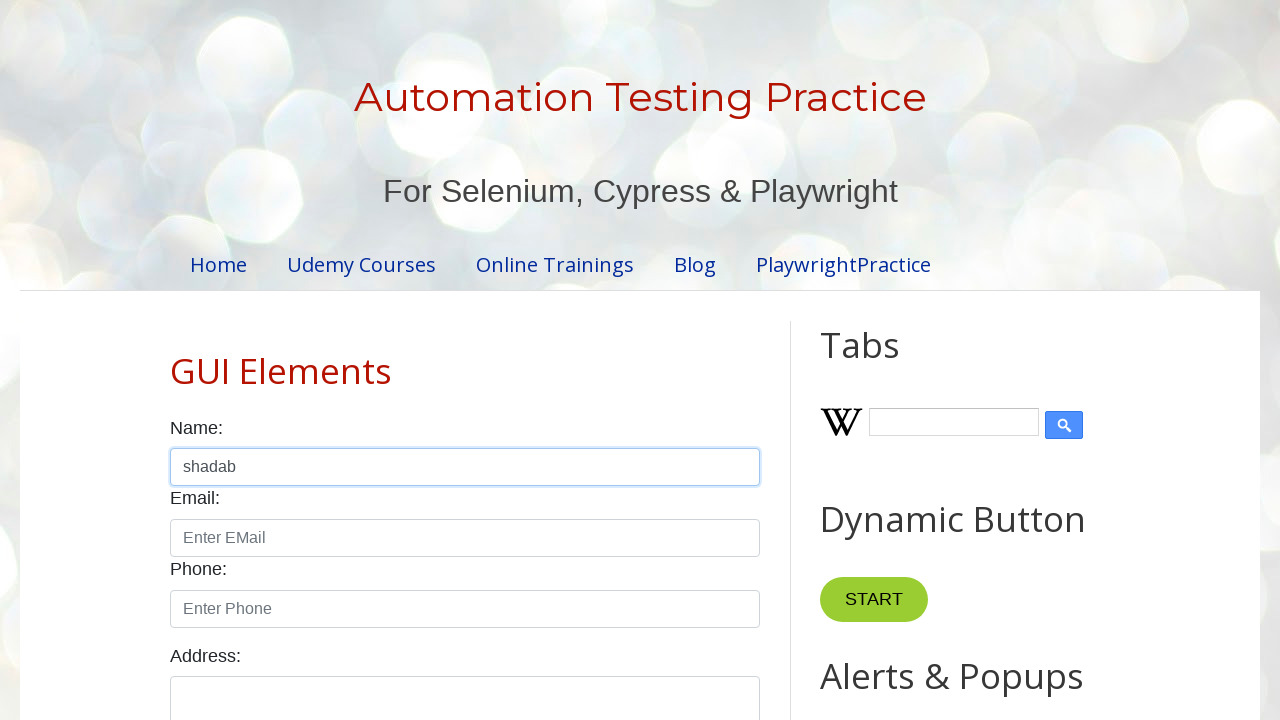

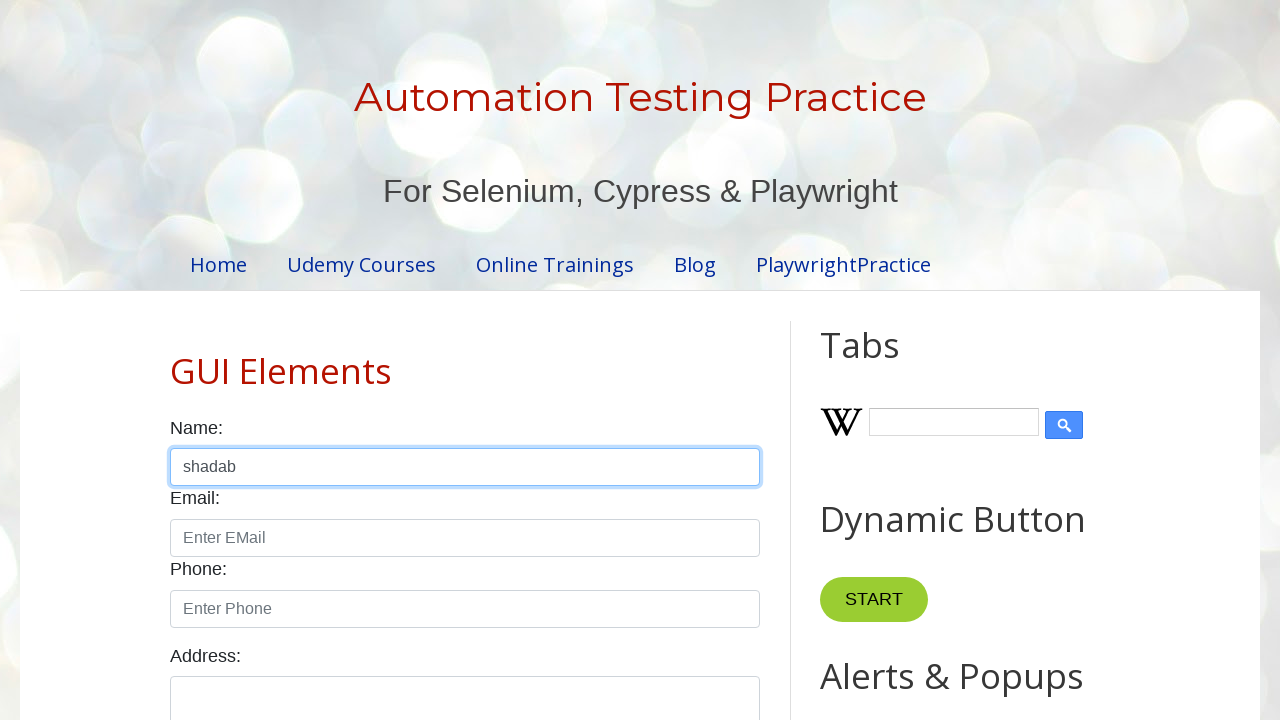